Navigates to W3Schools HTML tables tutorial page and verifies that the example customers table is loaded with its headers and data rows.

Starting URL: https://www.w3schools.com/html/html_tables.asp

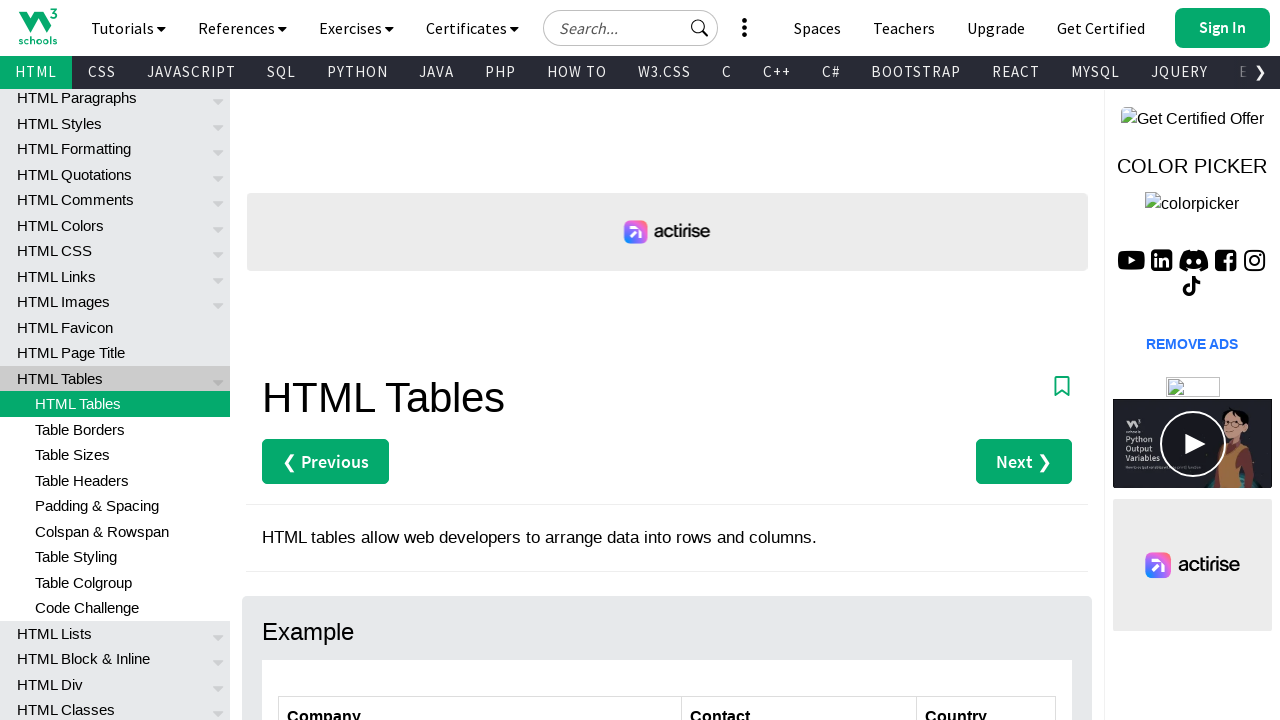

Navigated to W3Schools HTML tables tutorial page
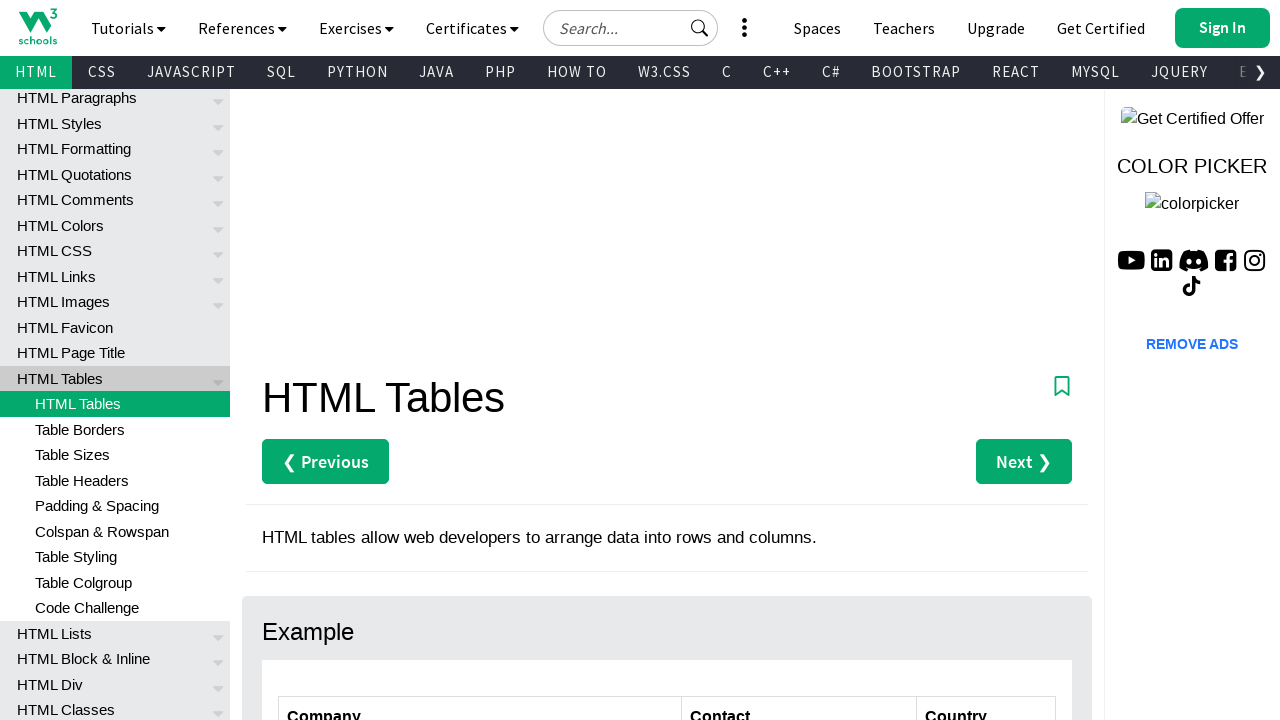

Customers table is visible
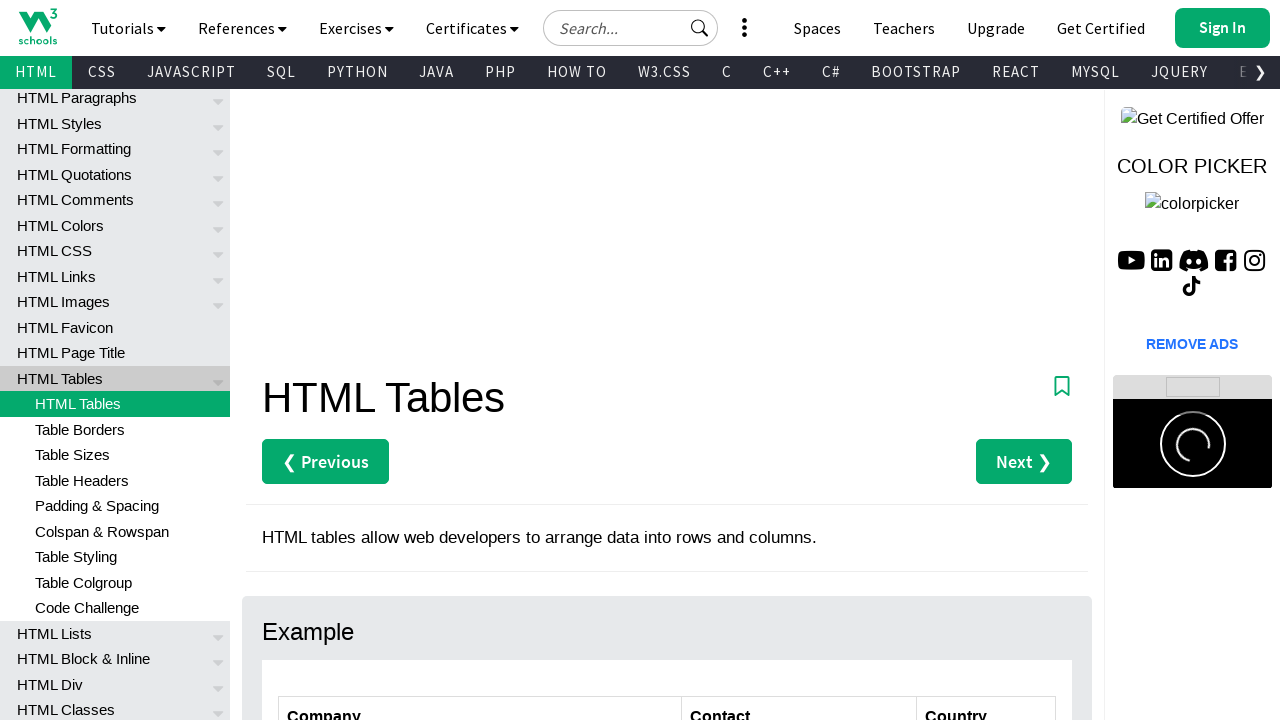

Table rows are present in customers table
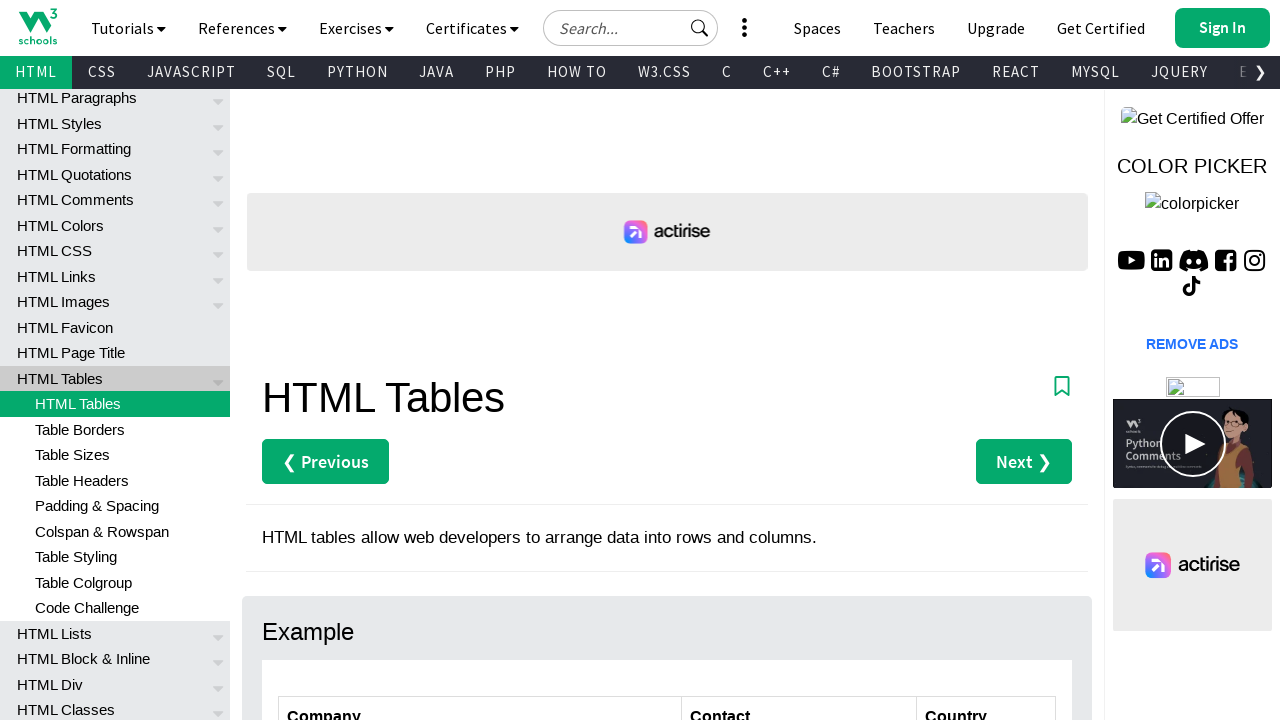

First column cell in second row verified
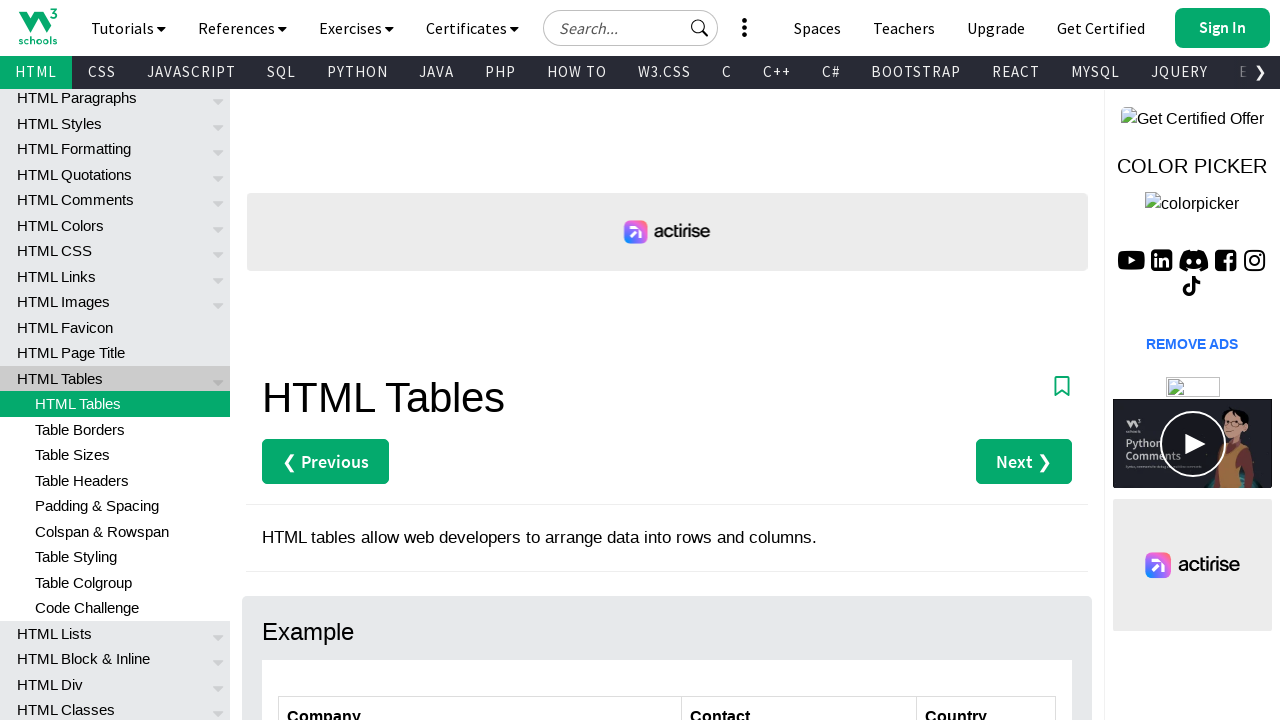

Table headers verified in customers table
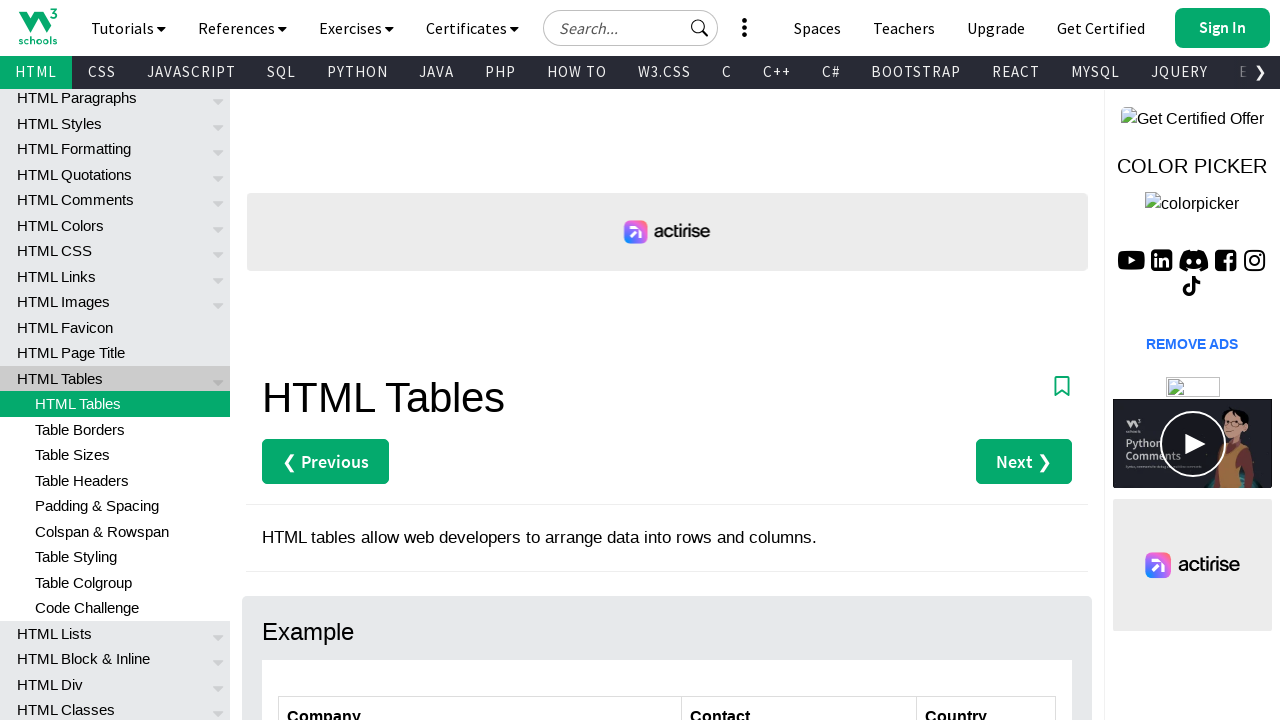

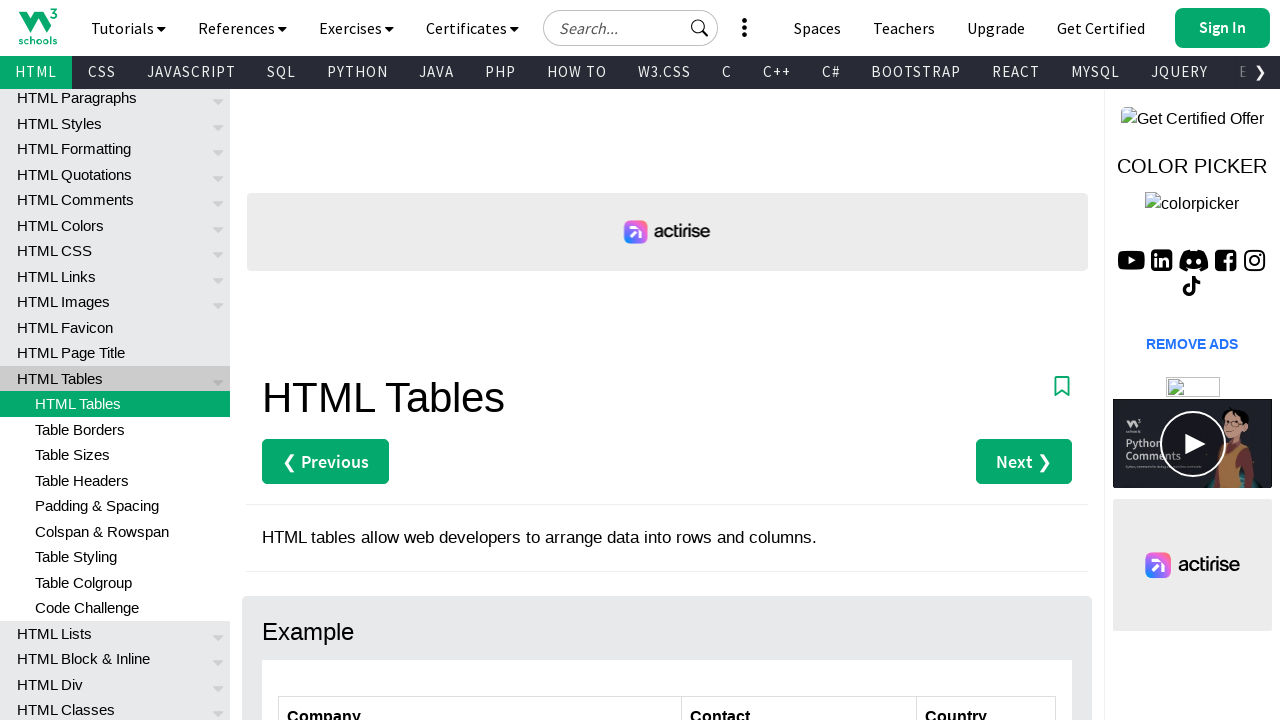